Tests the search functionality on python.org by scrolling to the bottom of the page, finding the search bar, entering a search term "method", and submitting the search.

Starting URL: http://www.python.org

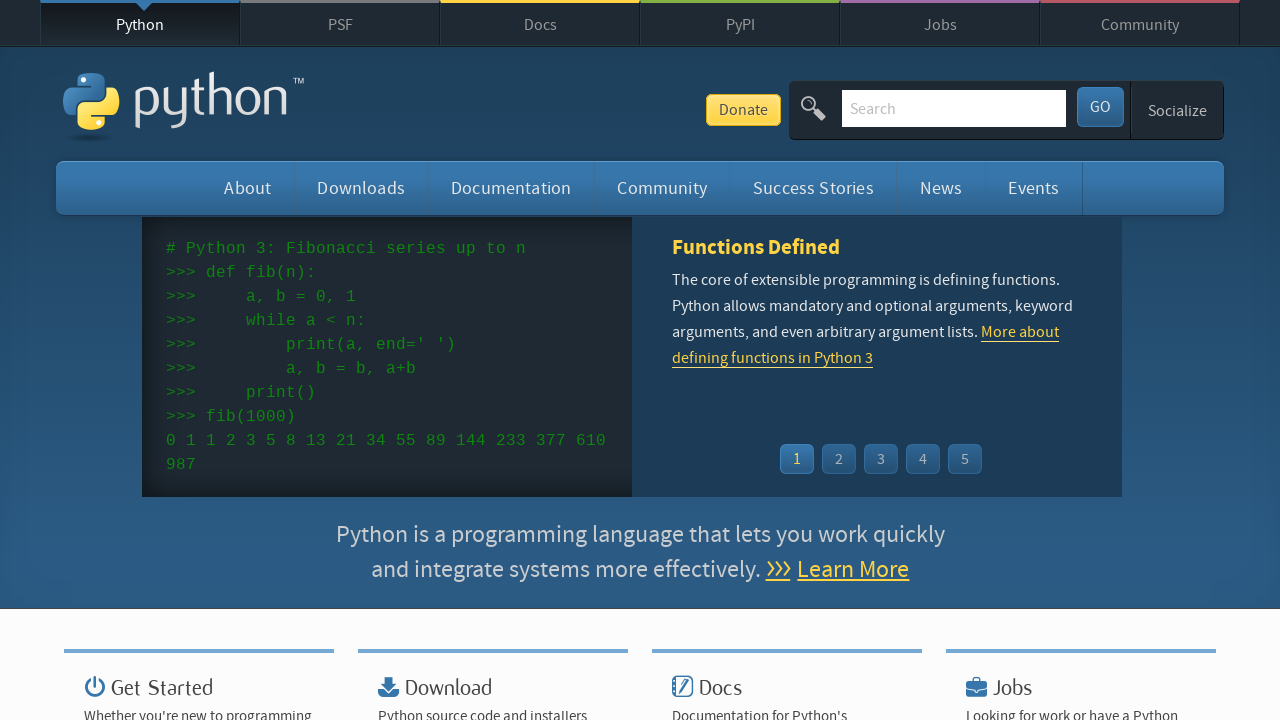

Scrolled to the bottom of the page
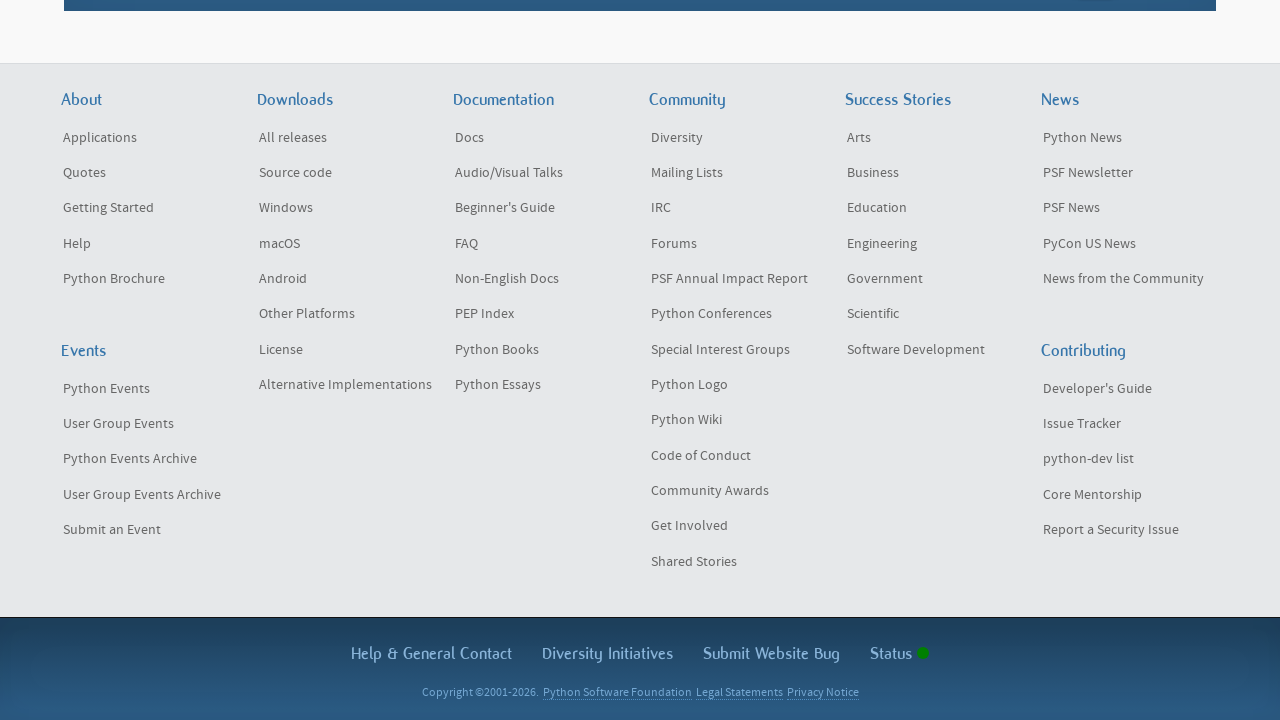

Clicked on the search bar at (954, 108) on xpath=//*[@id="id-search-field"]
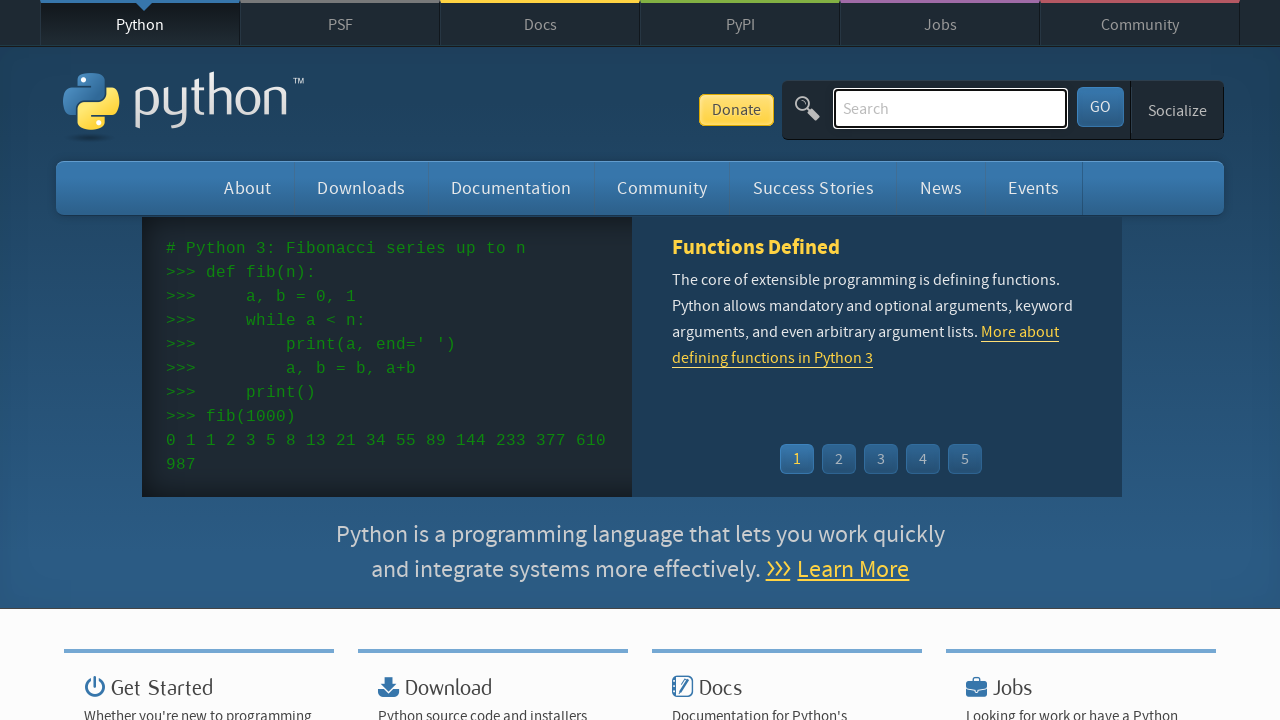

Entered 'method' into the search bar on #id-search-field
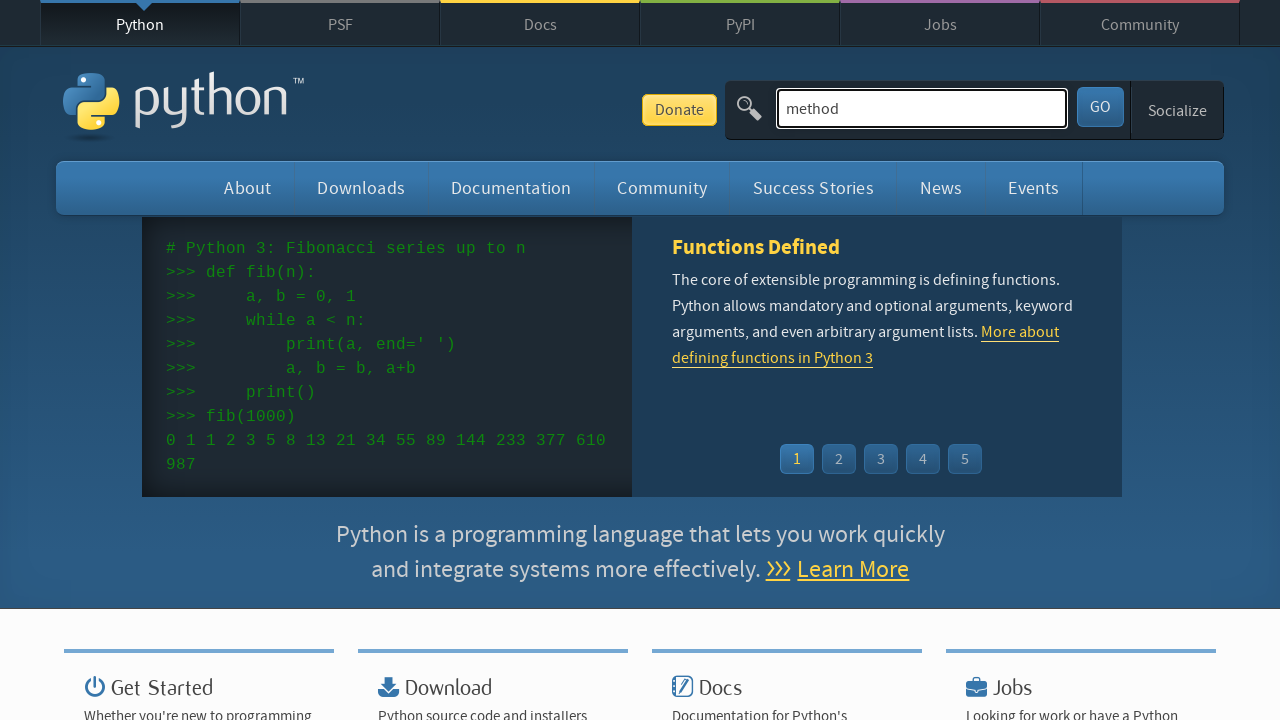

Pressed Enter to submit the search on #id-search-field
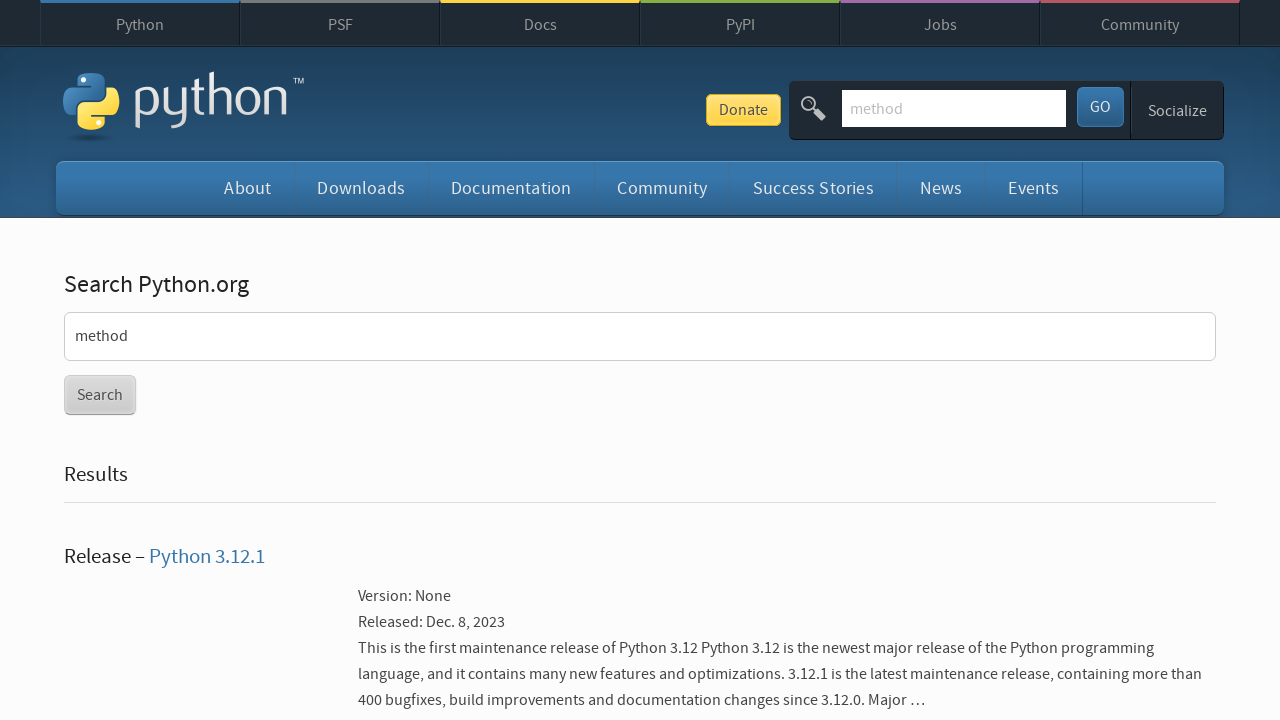

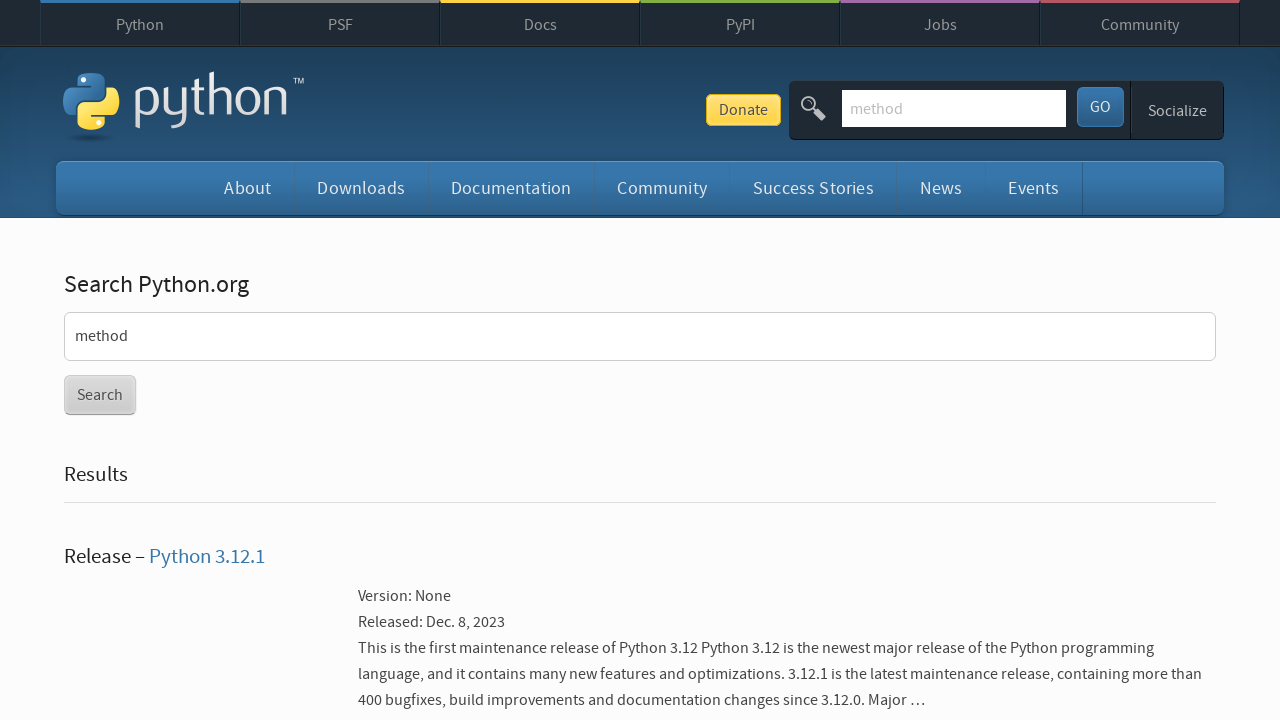